Tests the text box form on demoqa.com by filling in the username field with a test value

Starting URL: https://demoqa.com/text-box

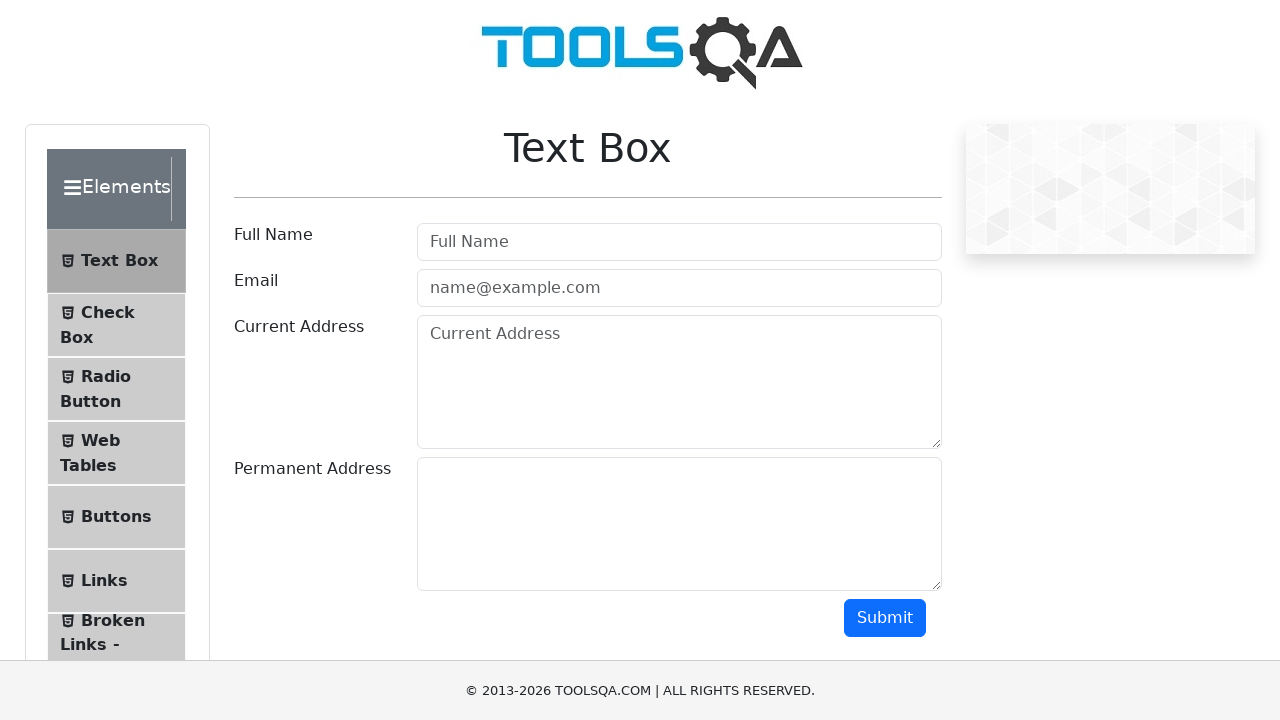

Filled userName field with 'amit' on #userName
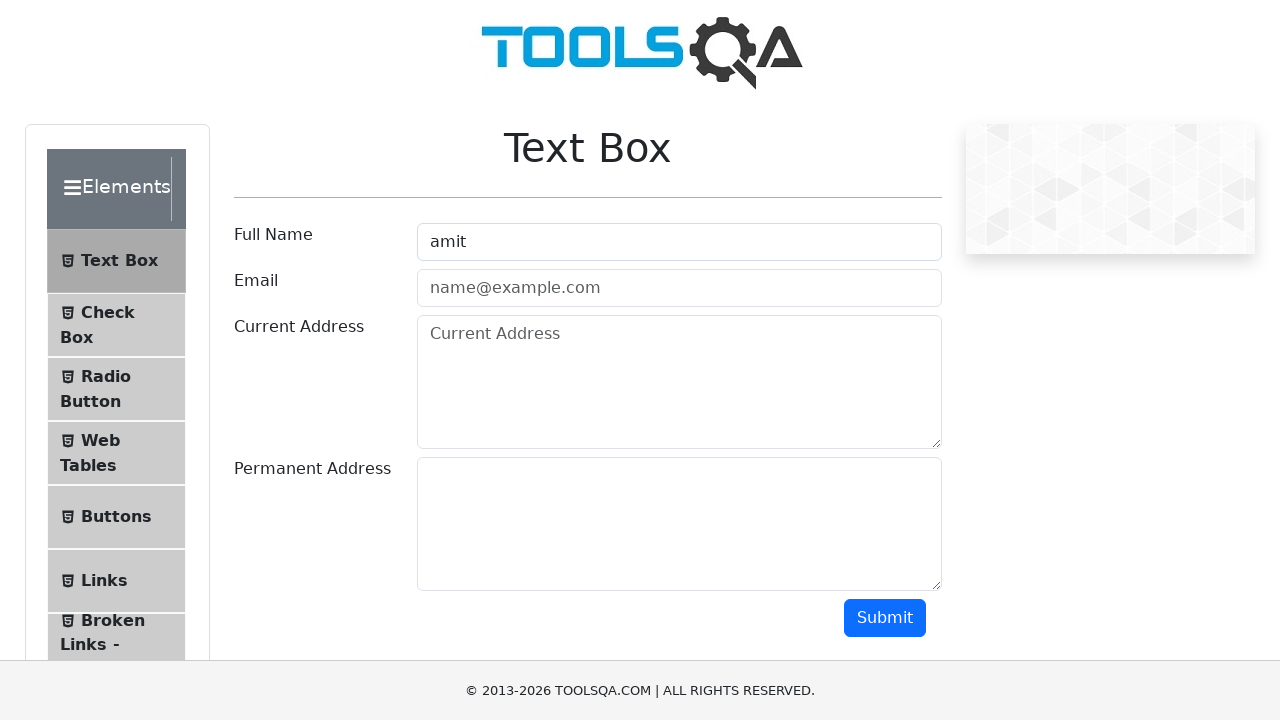

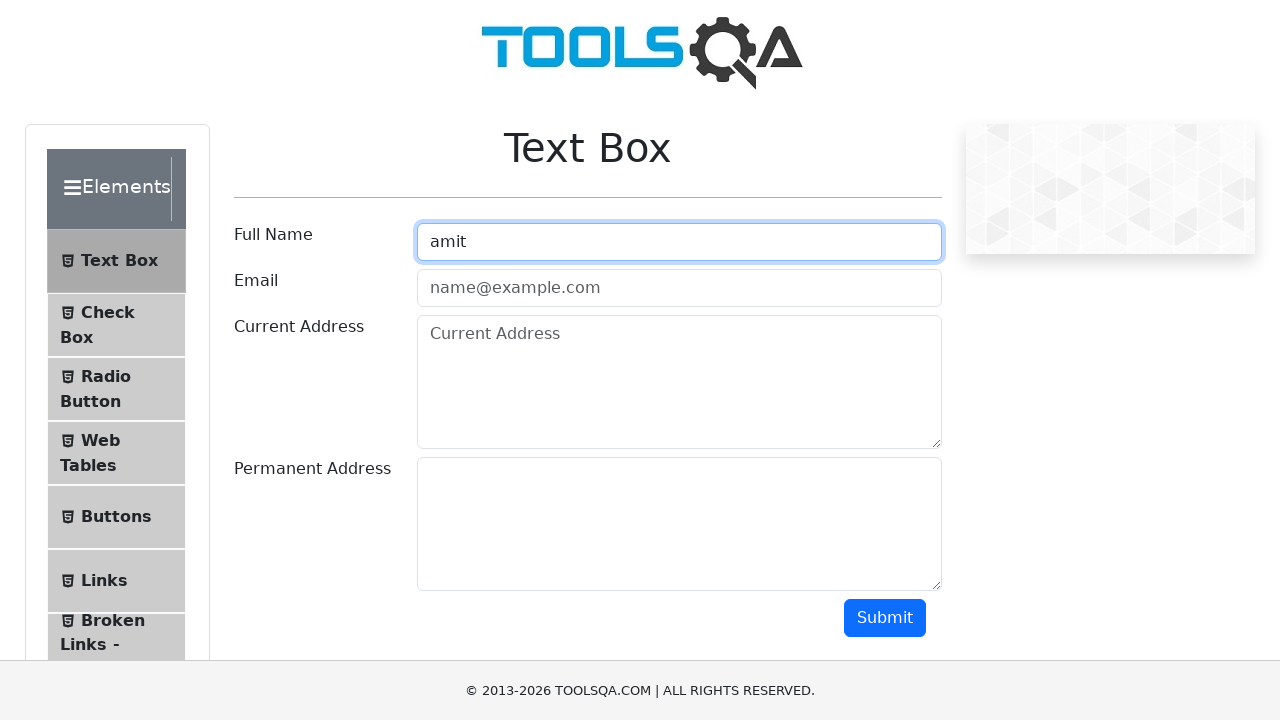